Tests sorting the Due column using semantic class-based locators on the second table, which has helpful class attributes.

Starting URL: http://the-internet.herokuapp.com/tables

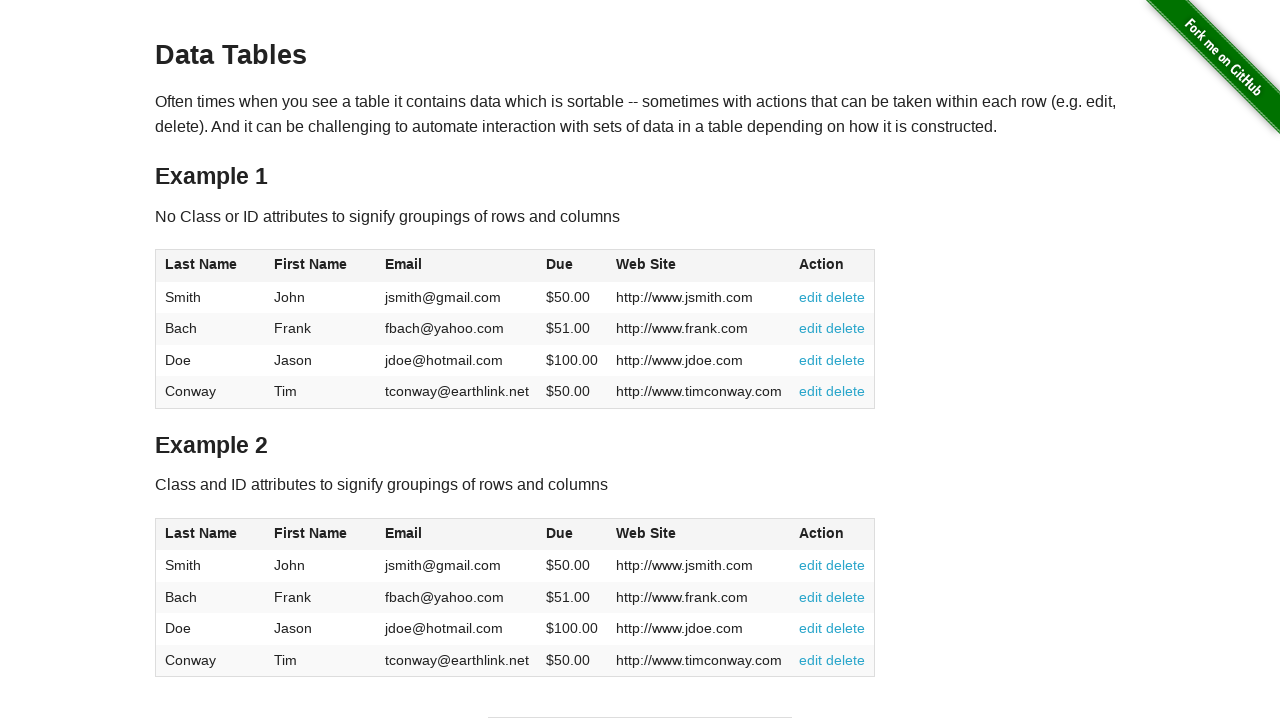

Clicked the Due column header in table 2 to sort at (560, 533) on #table2 thead .dues
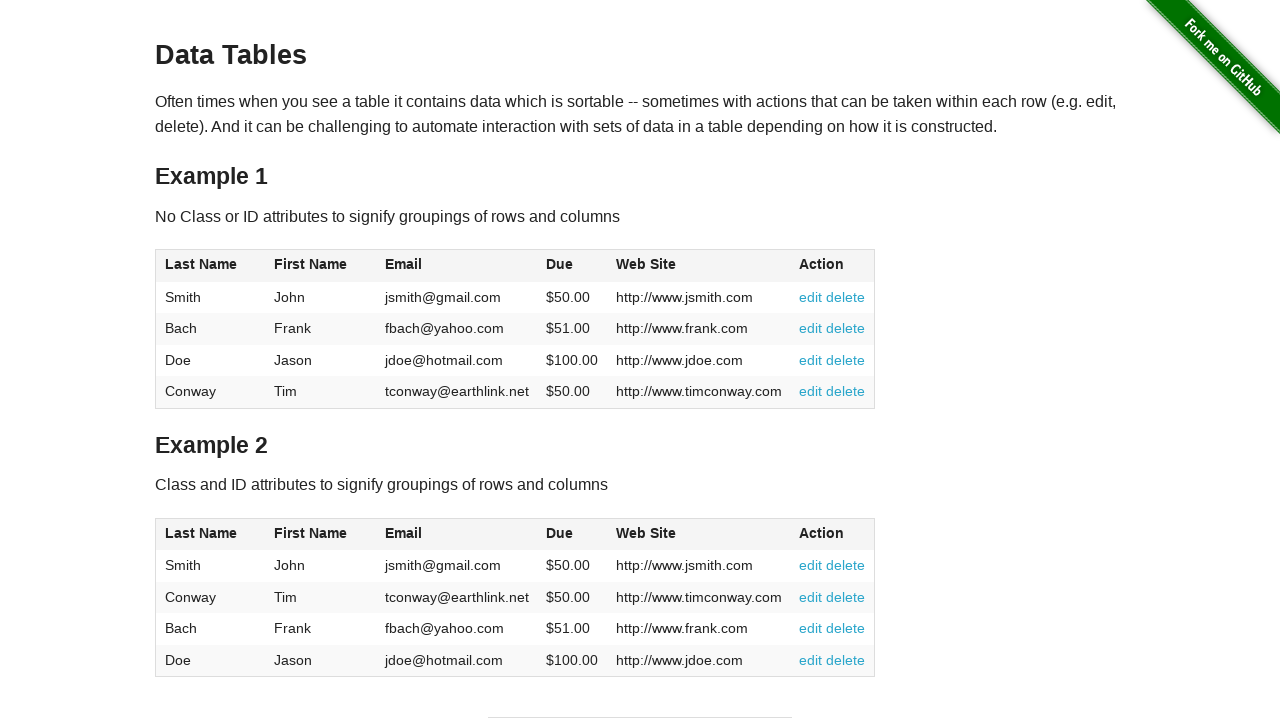

Due column data in table 2 loaded
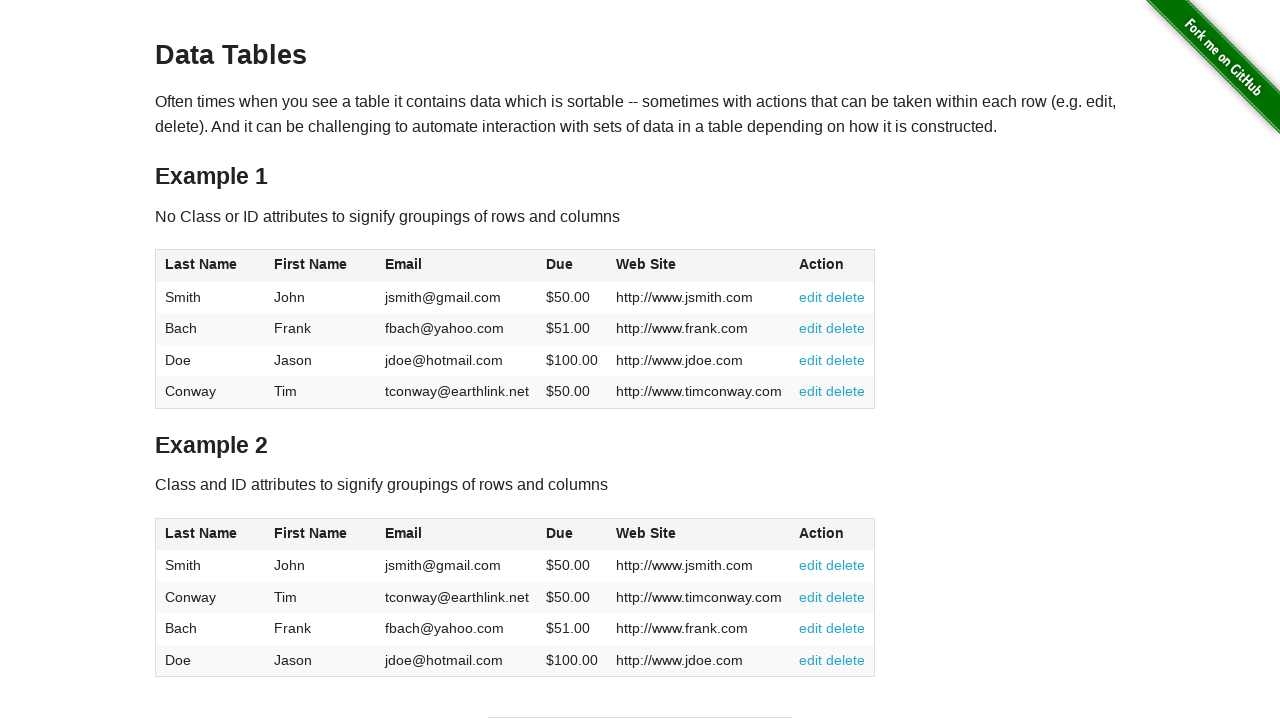

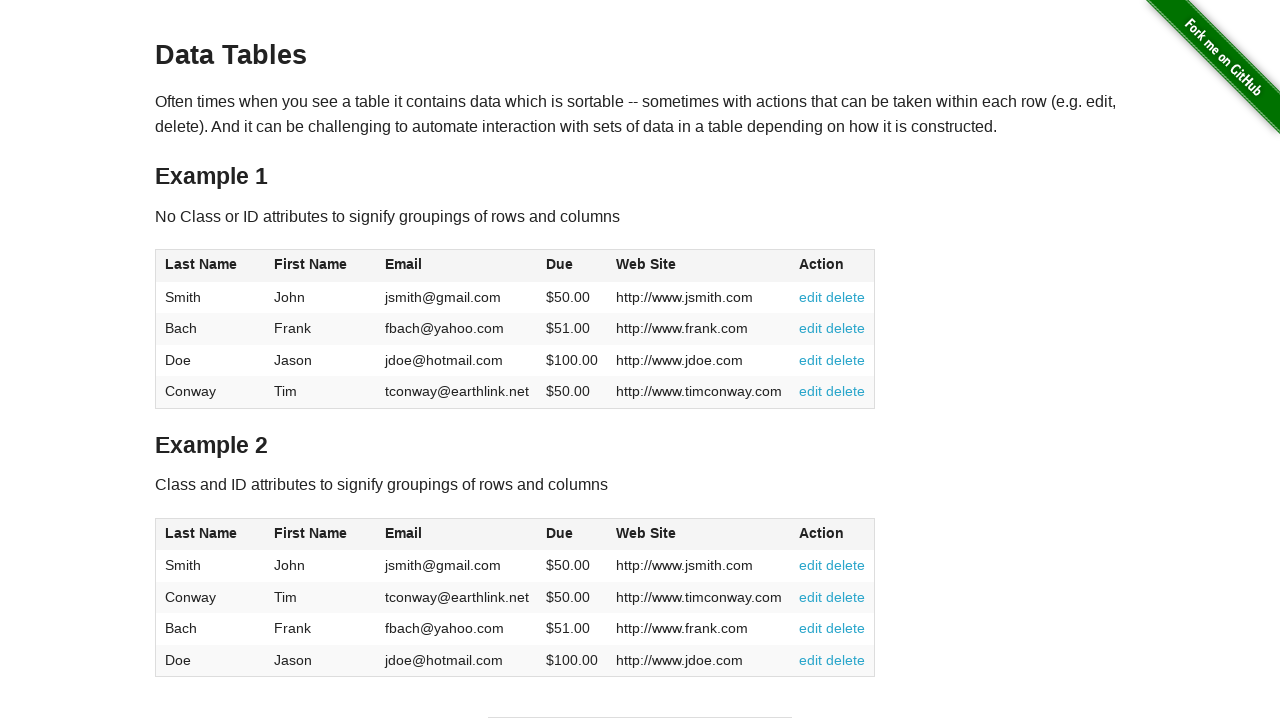